Navigates to demoblaze.com and verifies that the login button element is visible on the page.

Starting URL: https://demoblaze.com

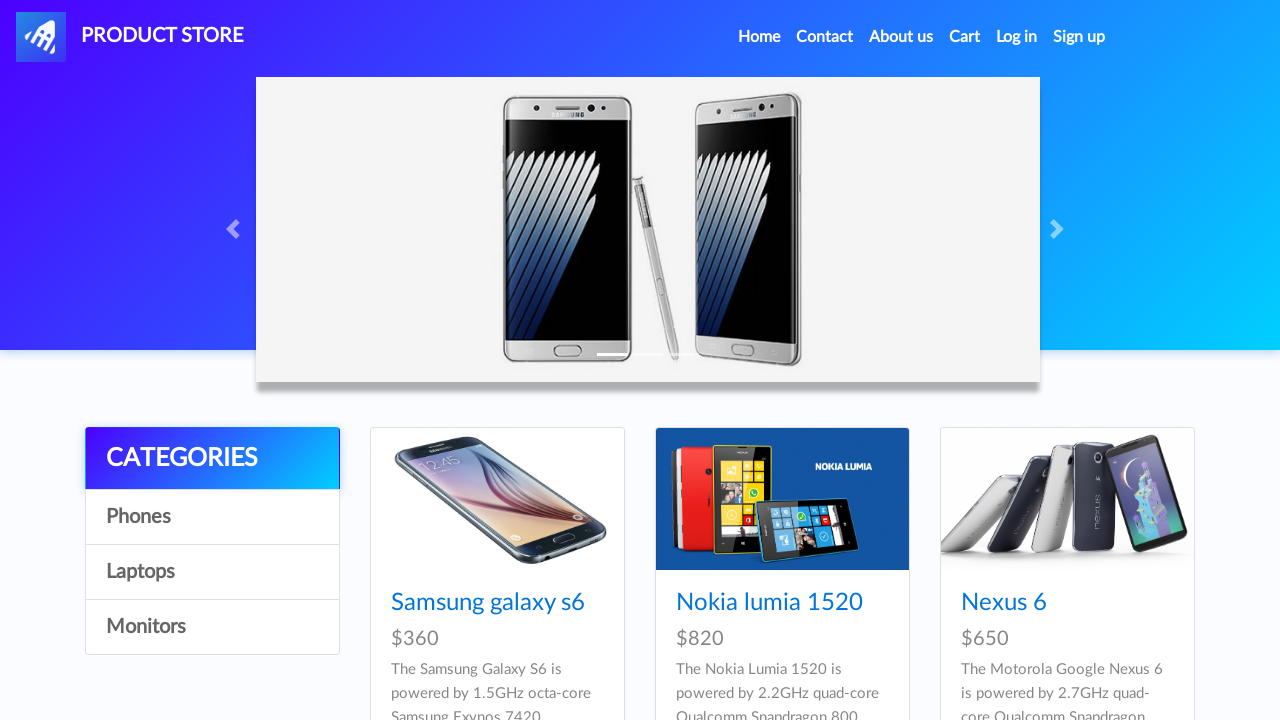

Navigated to https://demoblaze.com
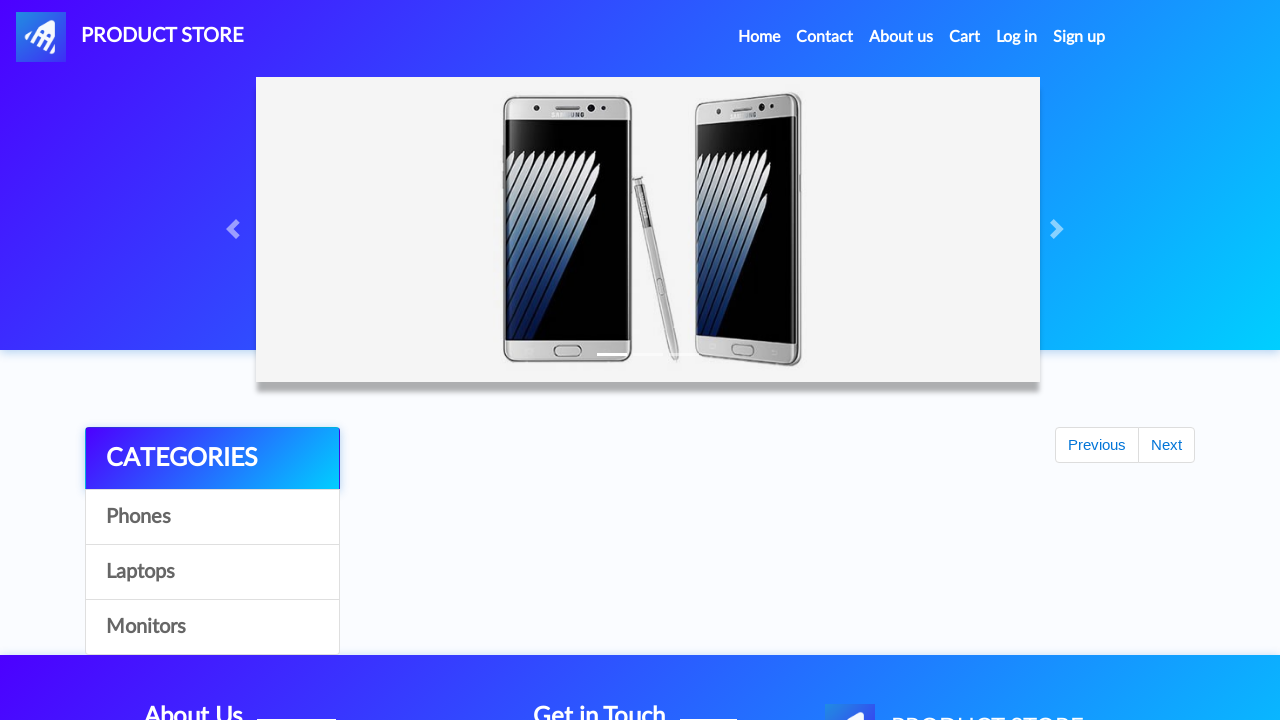

Login button element is visible
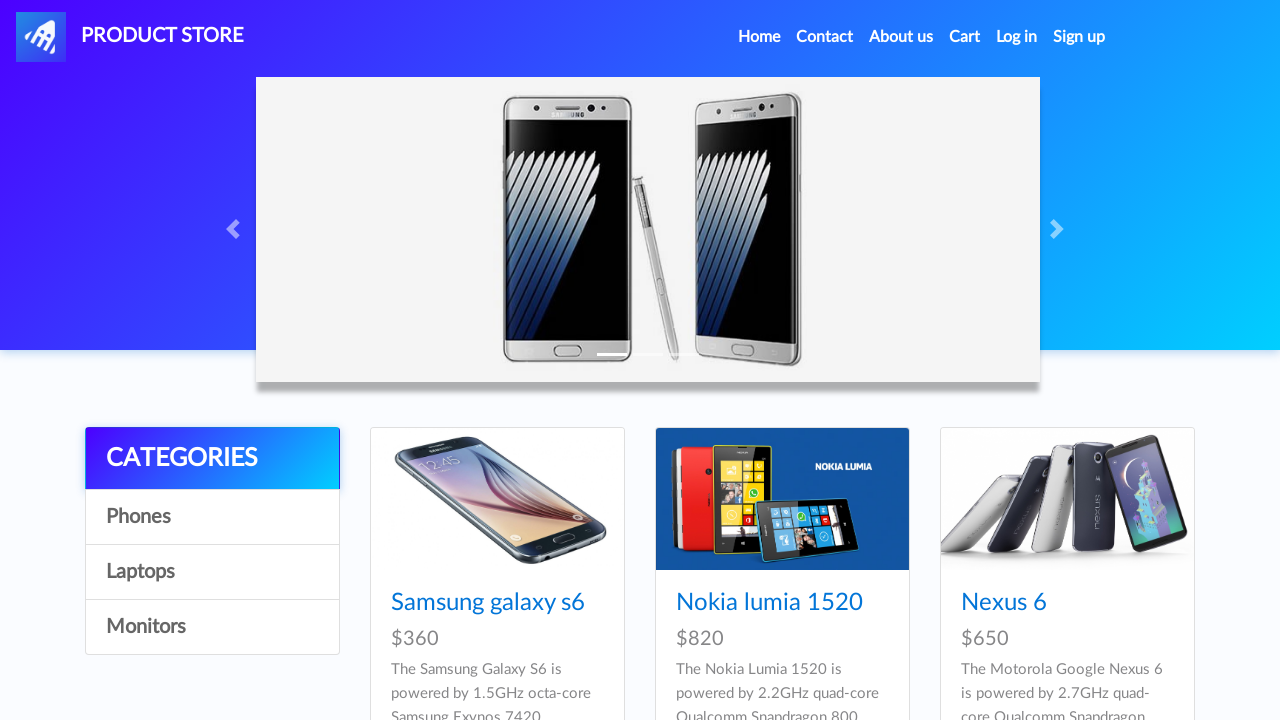

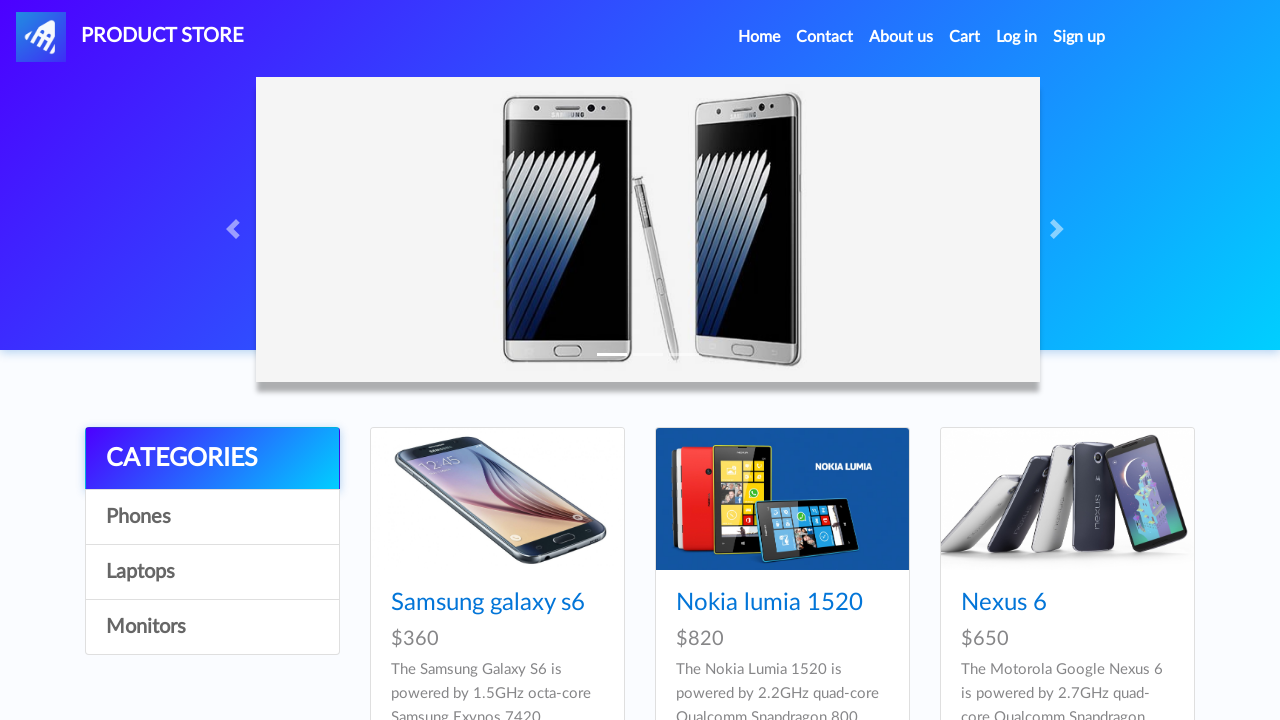